Tests navigation to the forgot password page by clicking the forgot password link and verifying the page title

Starting URL: https://opensource-demo.orangehrmlive.com/

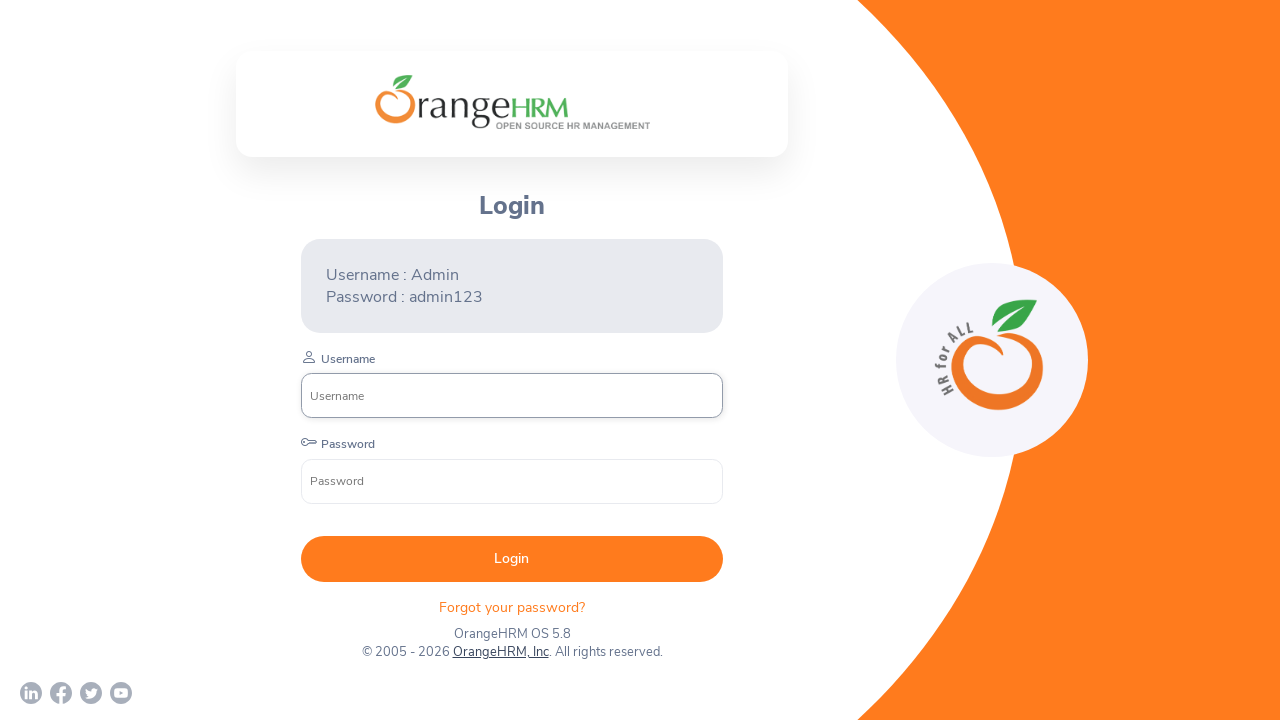

Clicked on forgot password link at (512, 607) on xpath=//p[@class='oxd-text oxd-text--p orangehrm-login-forgot-header']
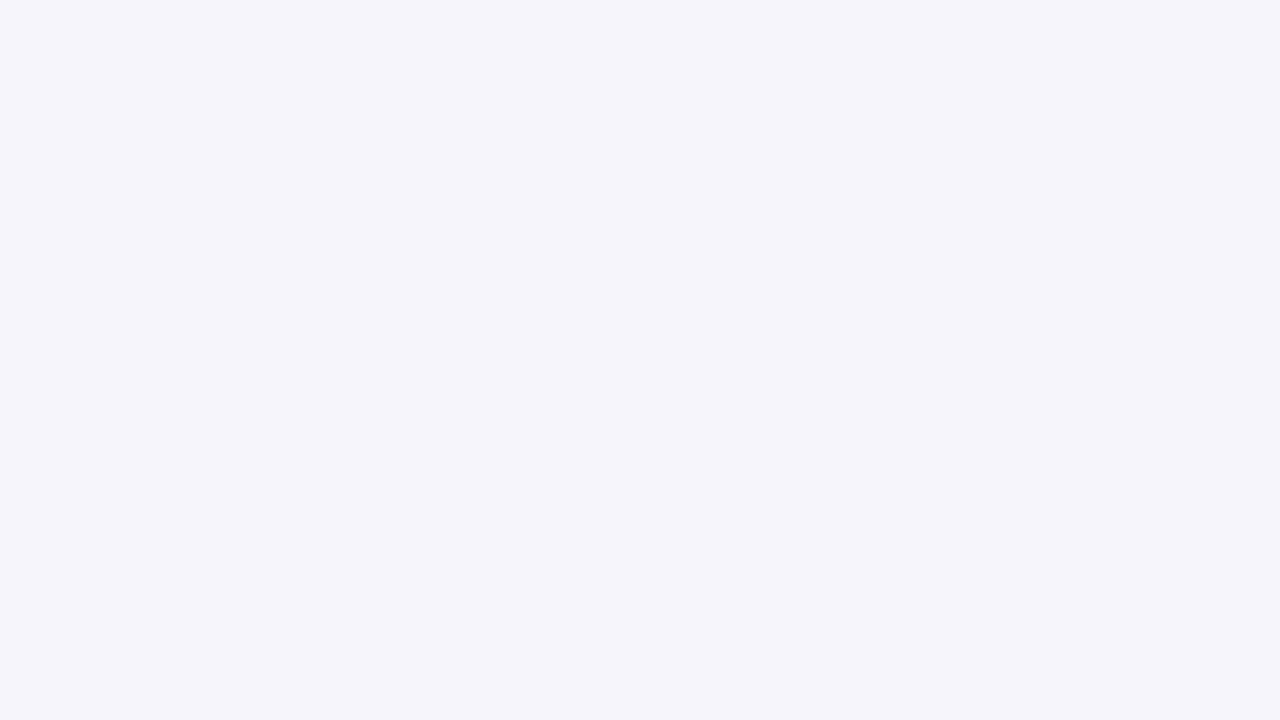

Reset password page title element loaded
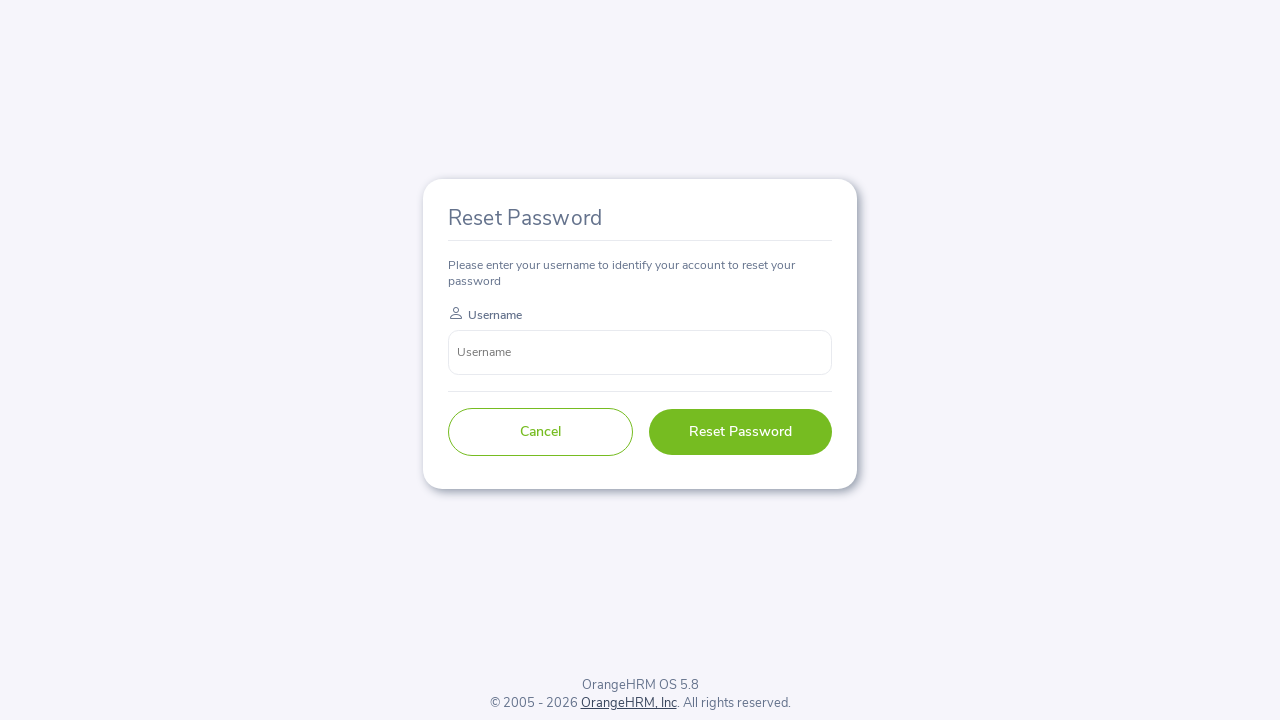

Verified page title is 'Reset Password'
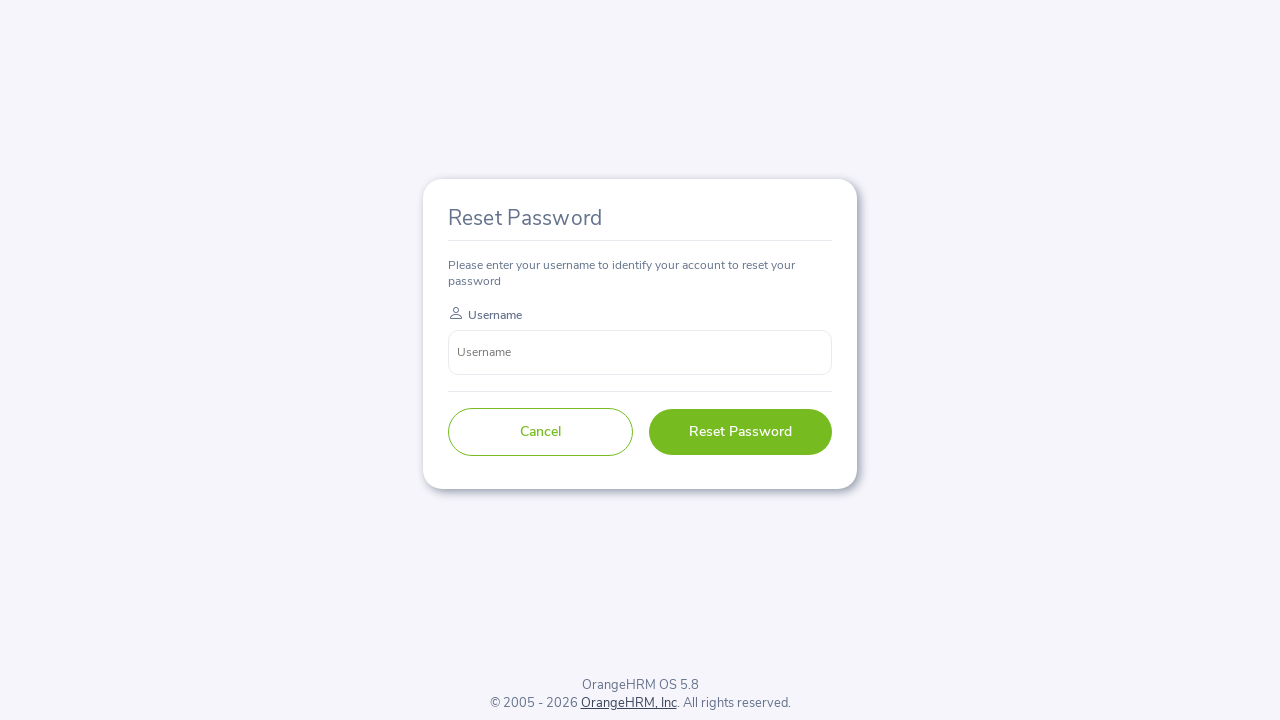

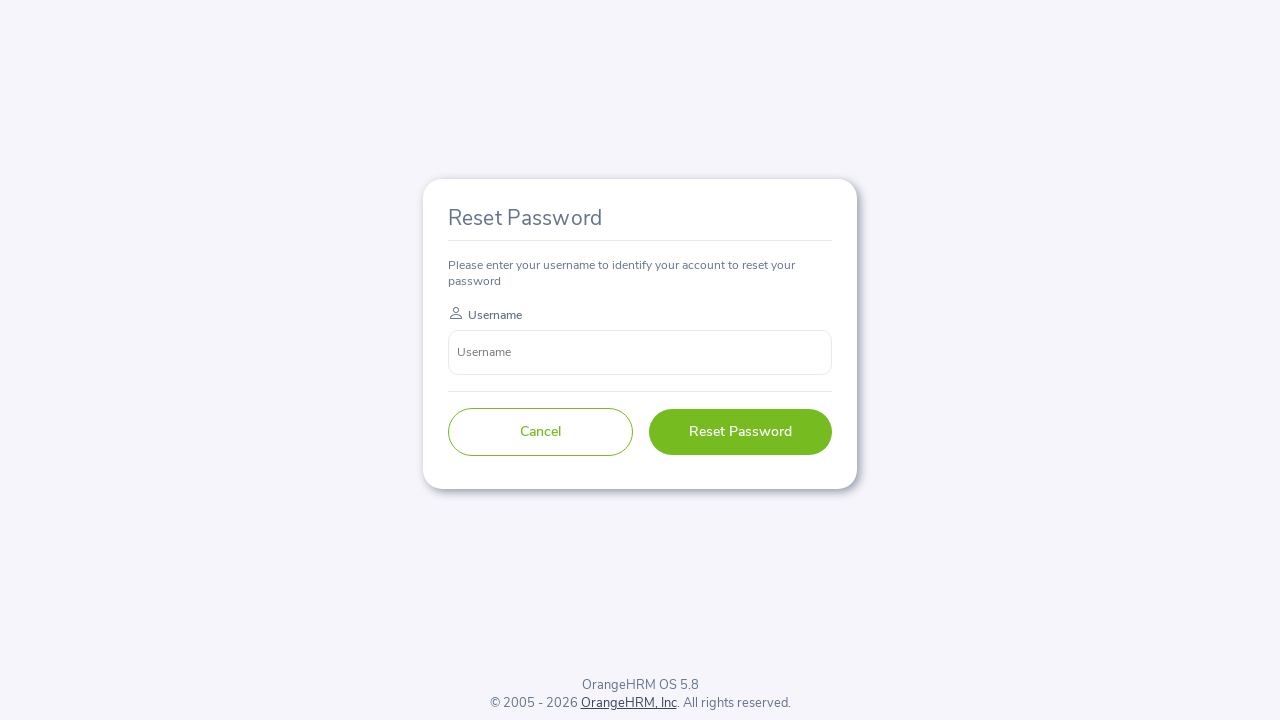